Tests that a bond profile page on Rava loads correctly and the historical data button is present and clickable

Starting URL: https://www.rava.com/perfil/AE38D

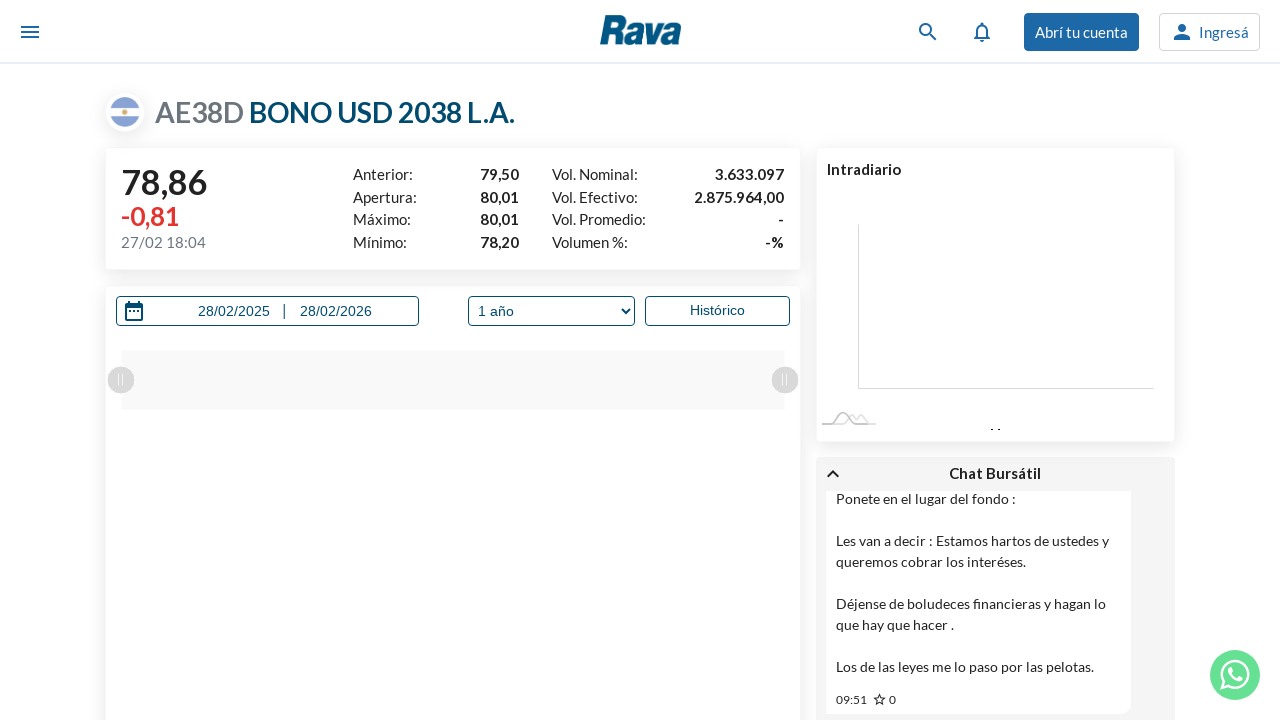

Navigated to bond profile page at https://www.rava.com/perfil/AE38D
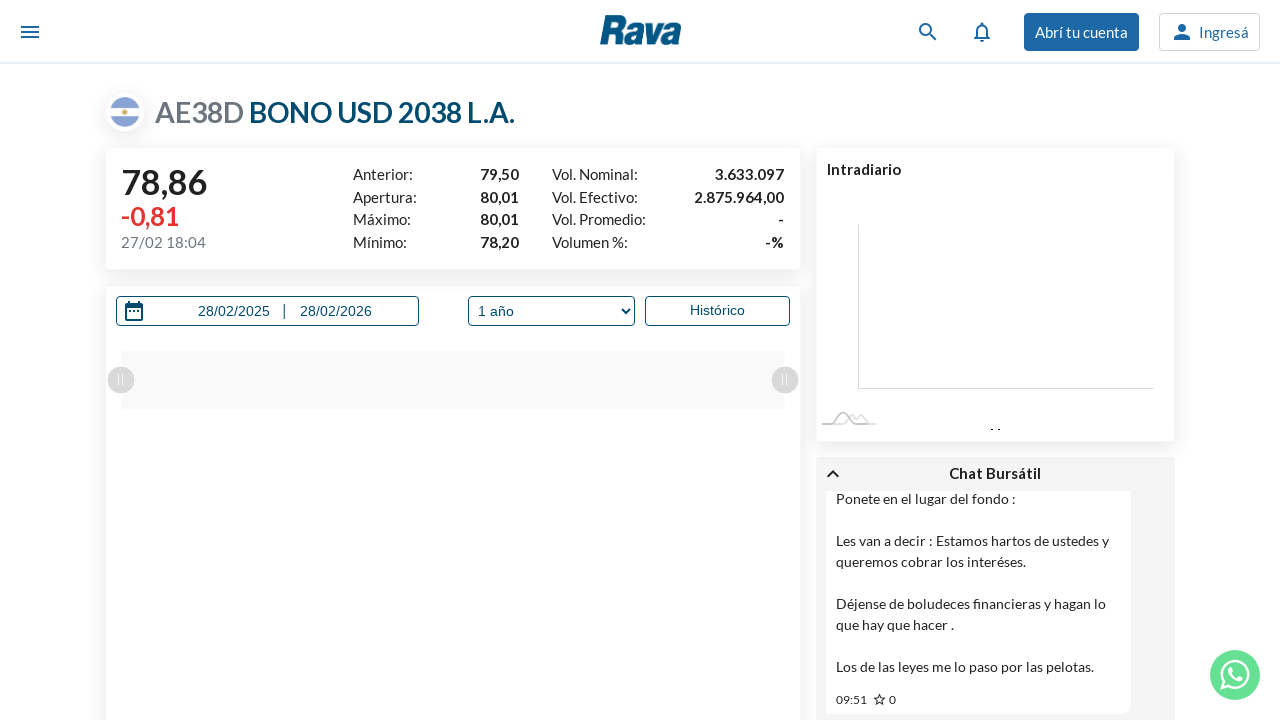

Historical data button selector became available
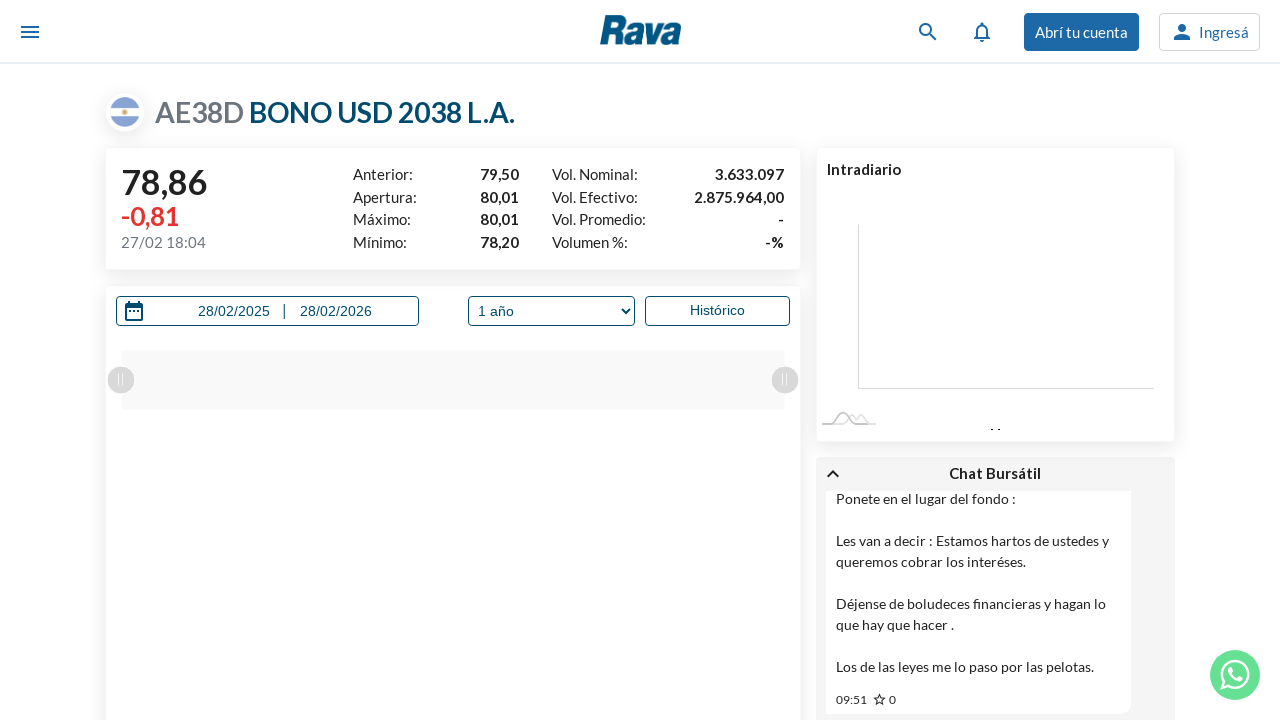

Clicked the historical data button at (1097, 360) on xpath=//*[@id="Coti-hist-c"]/div/div[3]/button
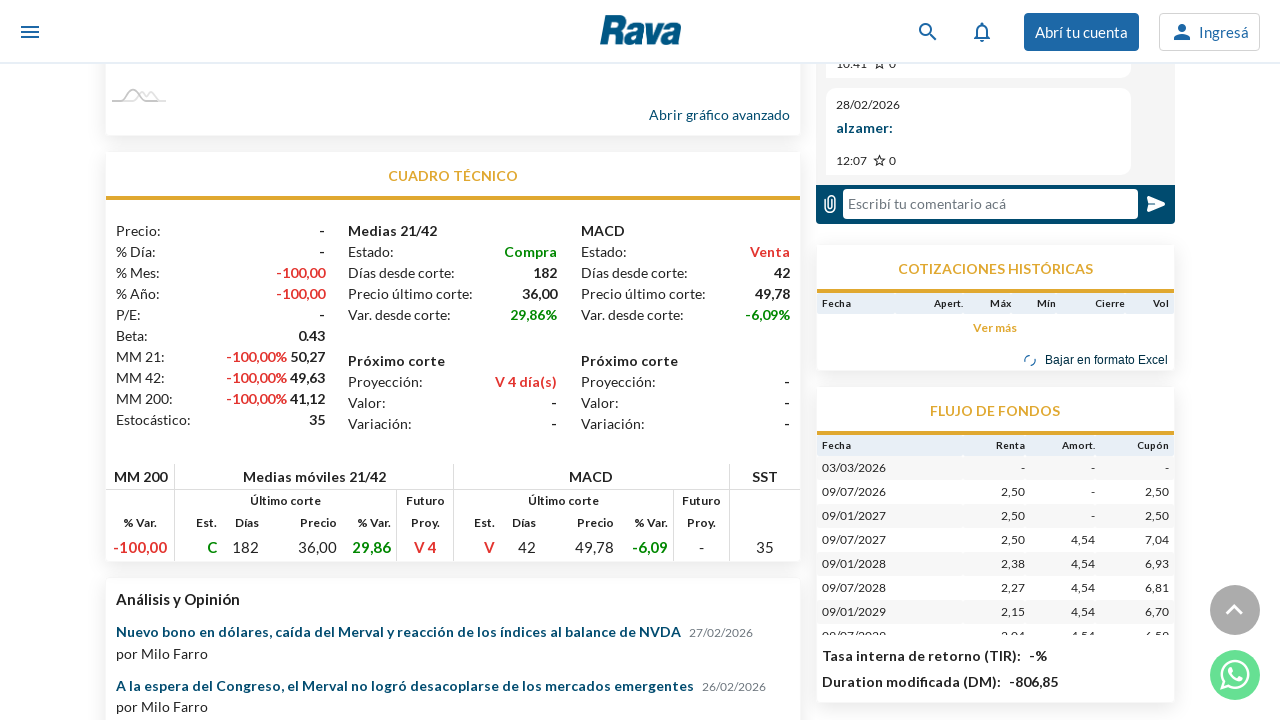

Waited 1 second to verify button click was processed
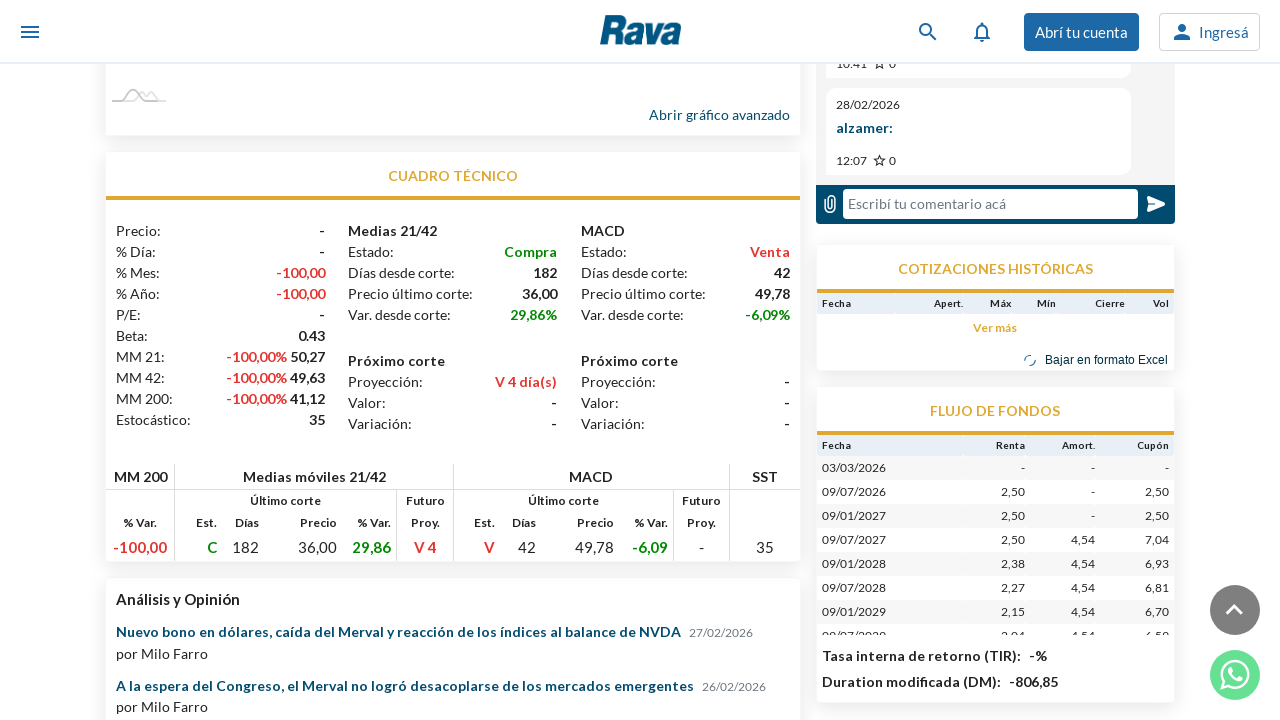

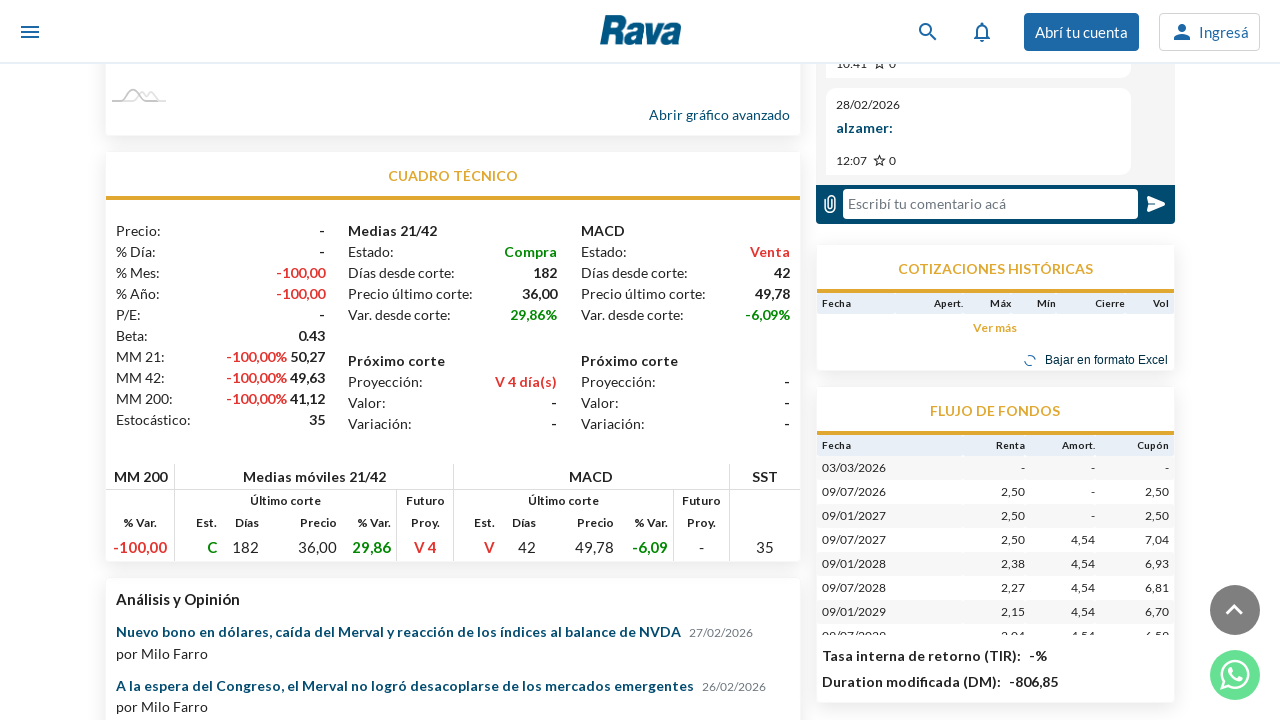